Tests JavaScript prompt alert handling by clicking the prompt button, entering text into the alert input field, and dismissing the alert

Starting URL: https://the-internet.herokuapp.com/javascript_alerts

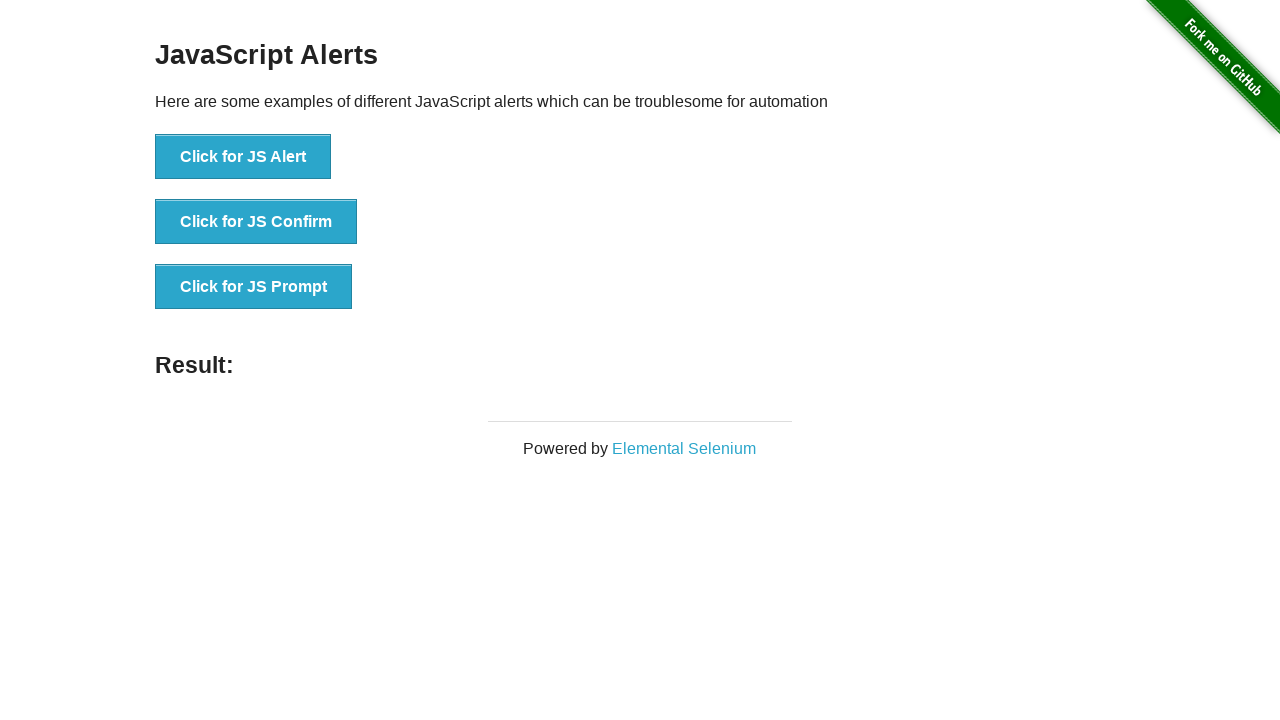

Clicked 'Click for JS Prompt' button to trigger JavaScript prompt alert at (254, 287) on xpath=//button[text()='Click for JS Prompt']
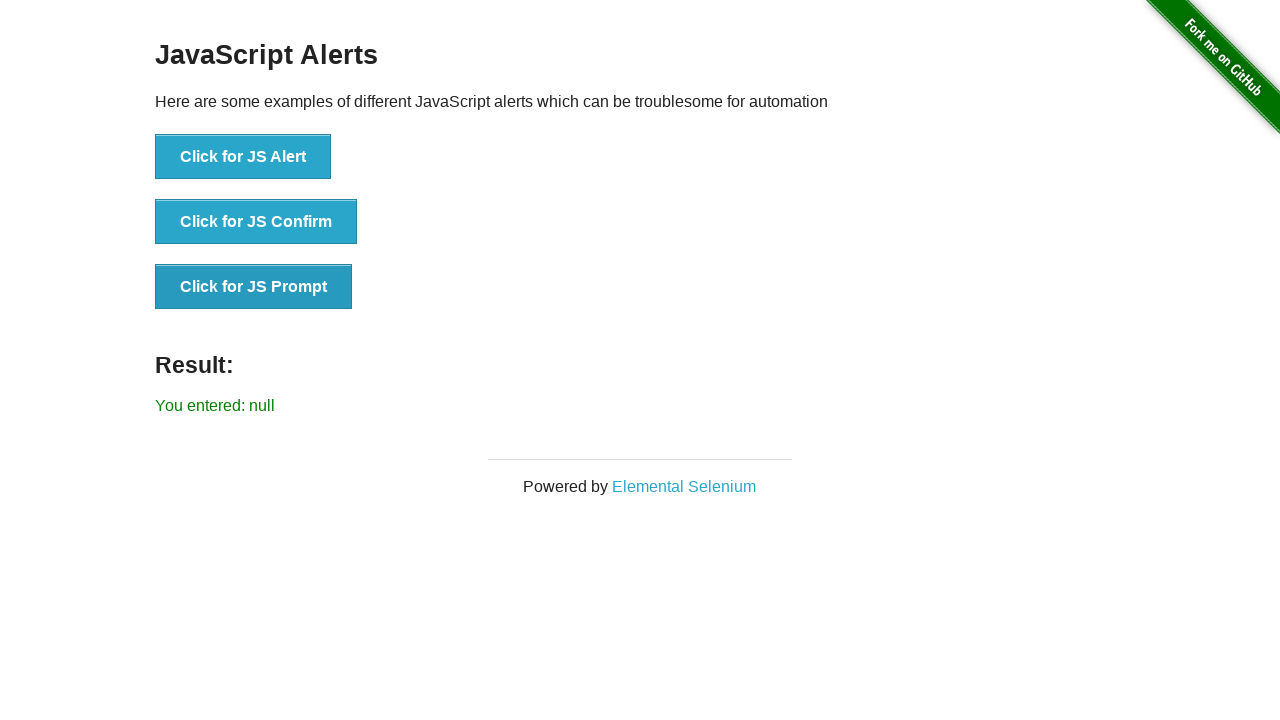

Set up dialog handler to dismiss the alert with 'Welcome' text
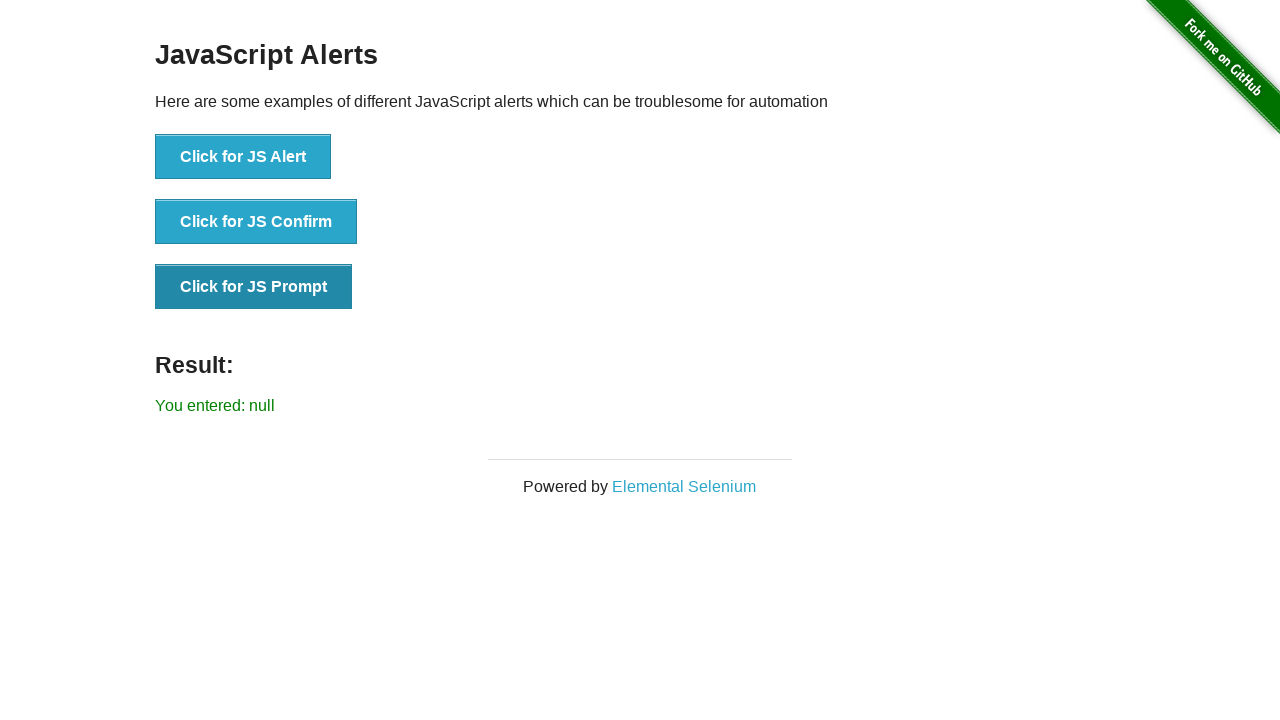

Alert dismissed and result element loaded
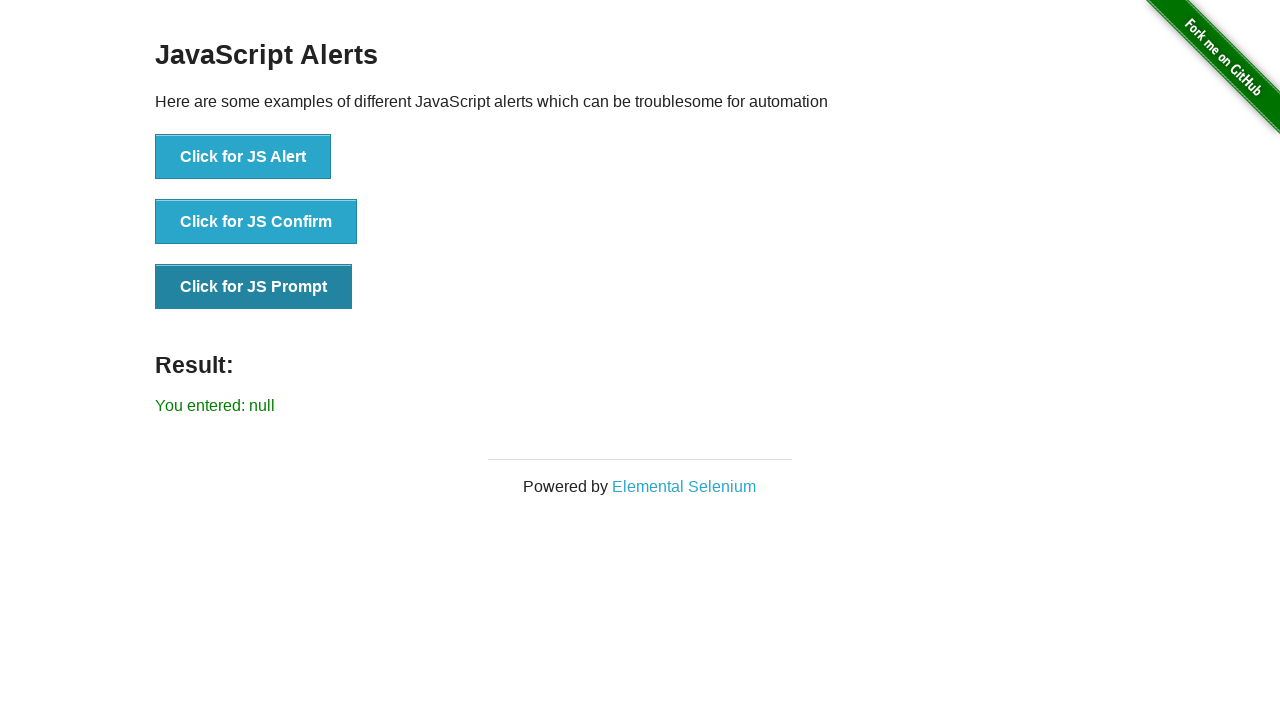

Retrieved result text from the page
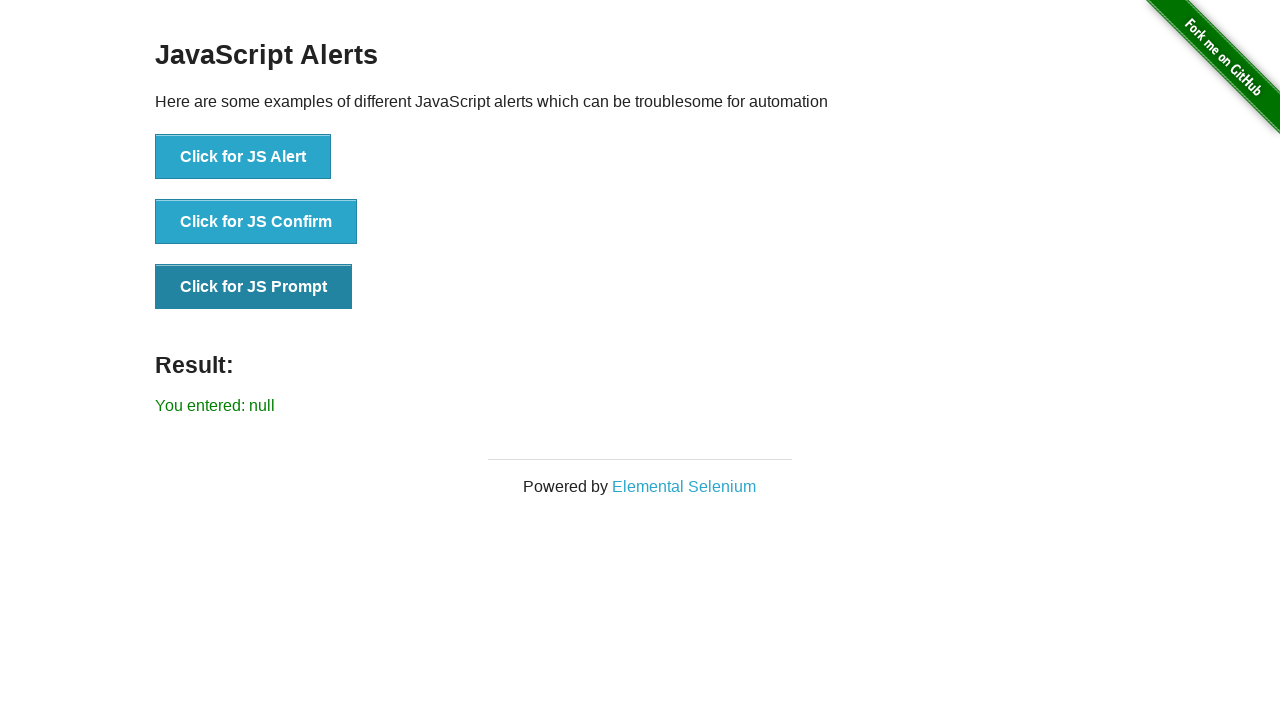

Asserted result text matches expected value: 'You entered: null'
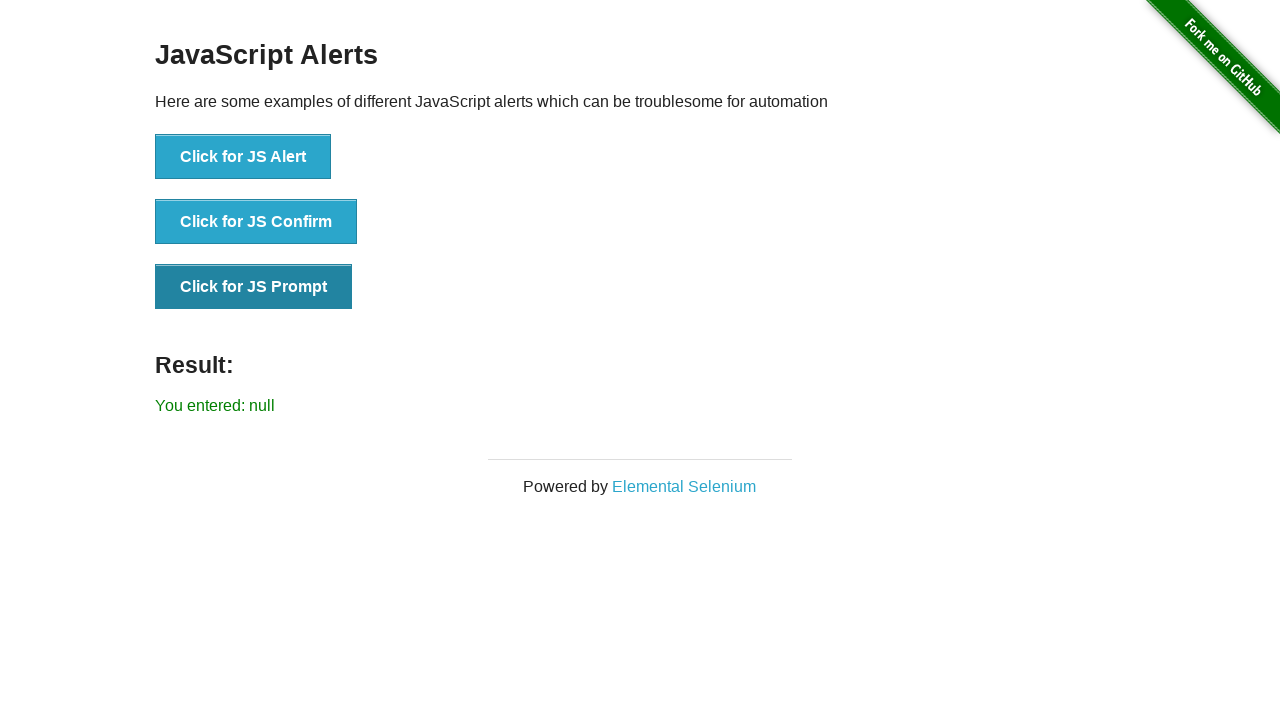

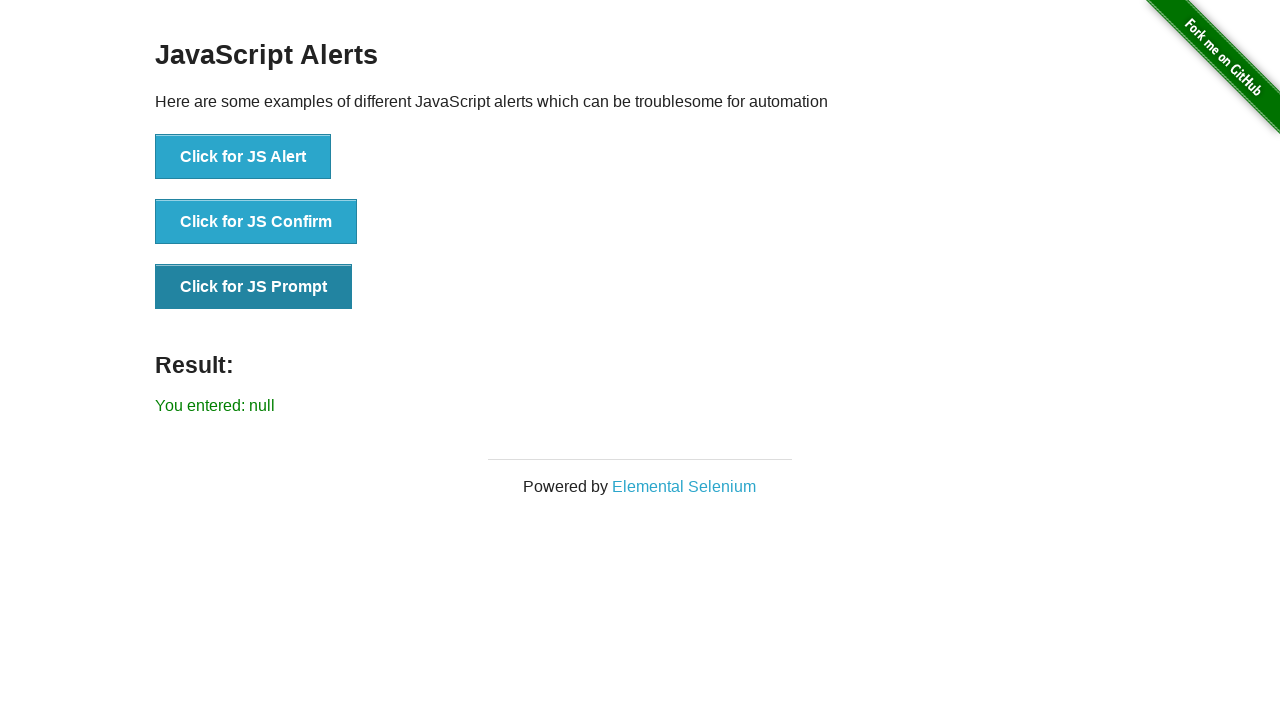